Tests deleting a task while in the Completed filter view

Starting URL: https://todomvc4tasj.herokuapp.com/

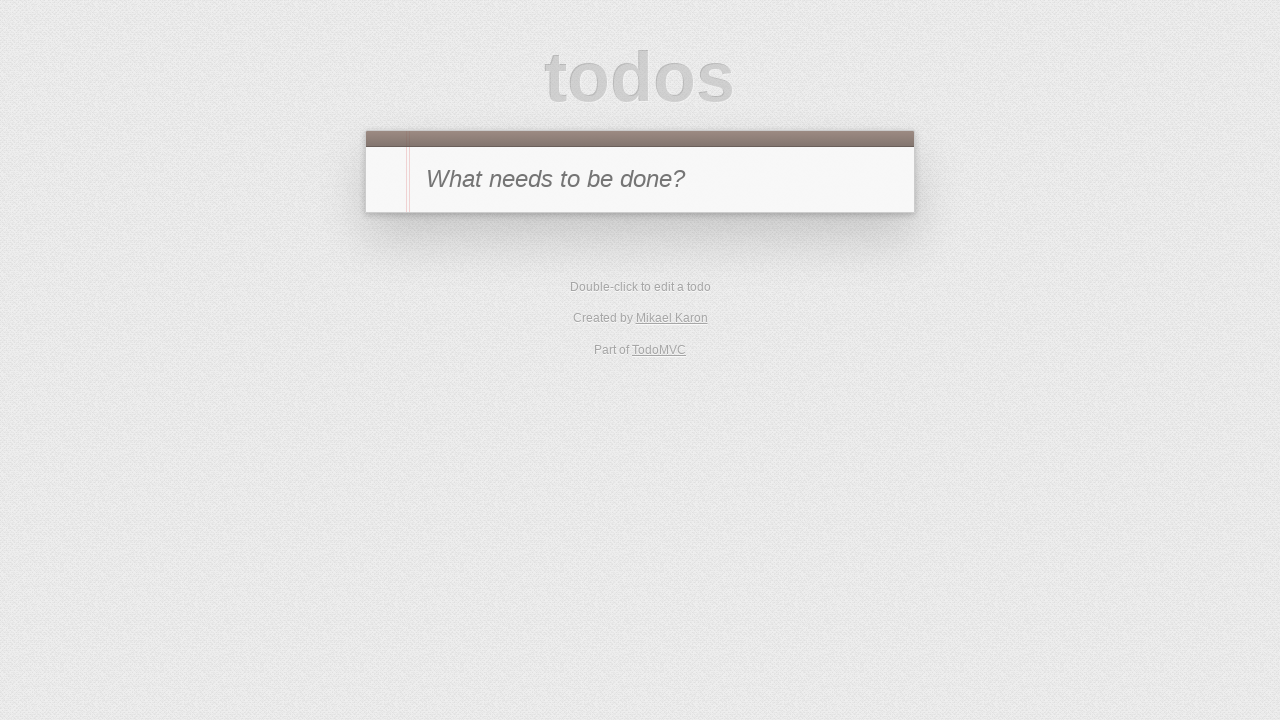

Filled new-todo field with '1' on #new-todo
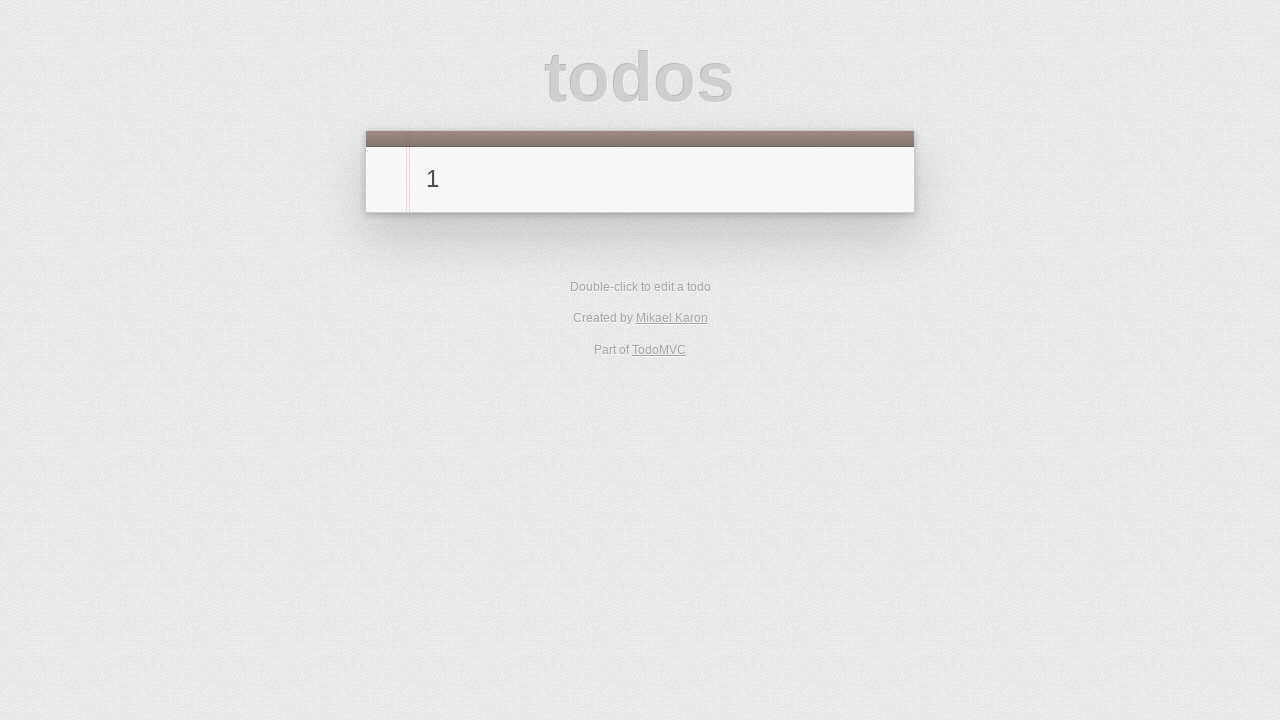

Pressed Enter to add first task on #new-todo
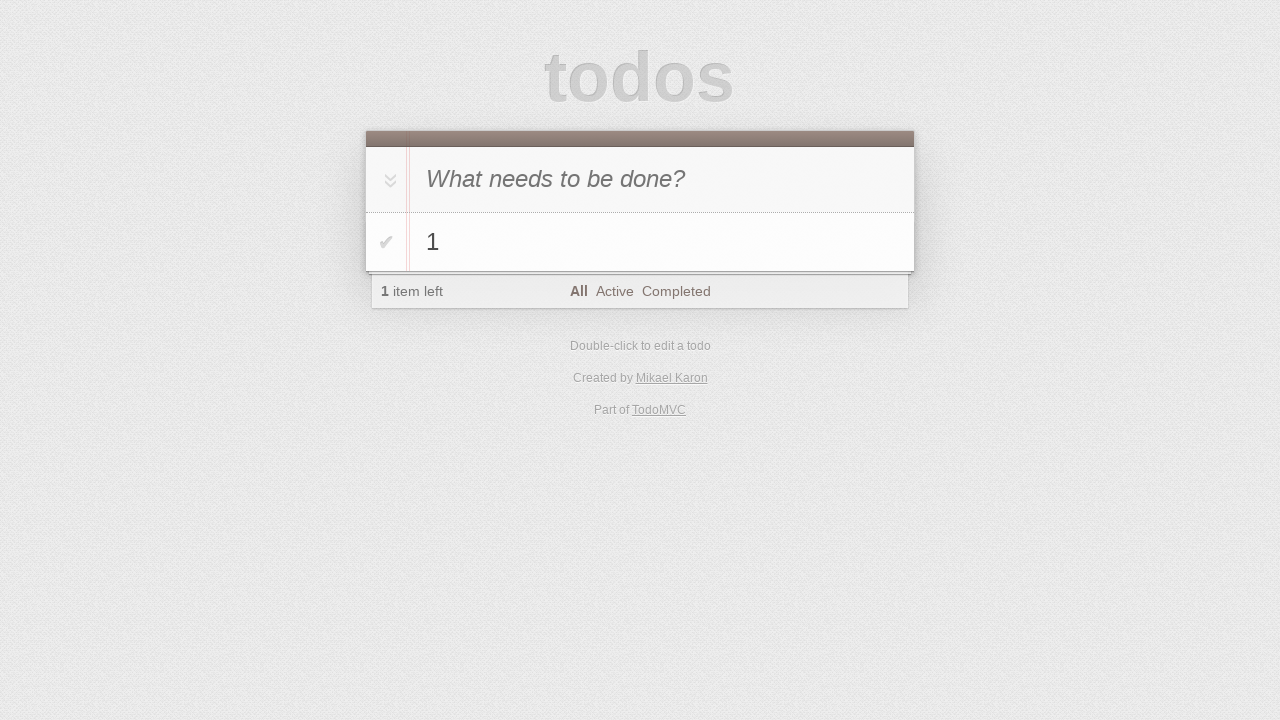

Filled new-todo field with '2' on #new-todo
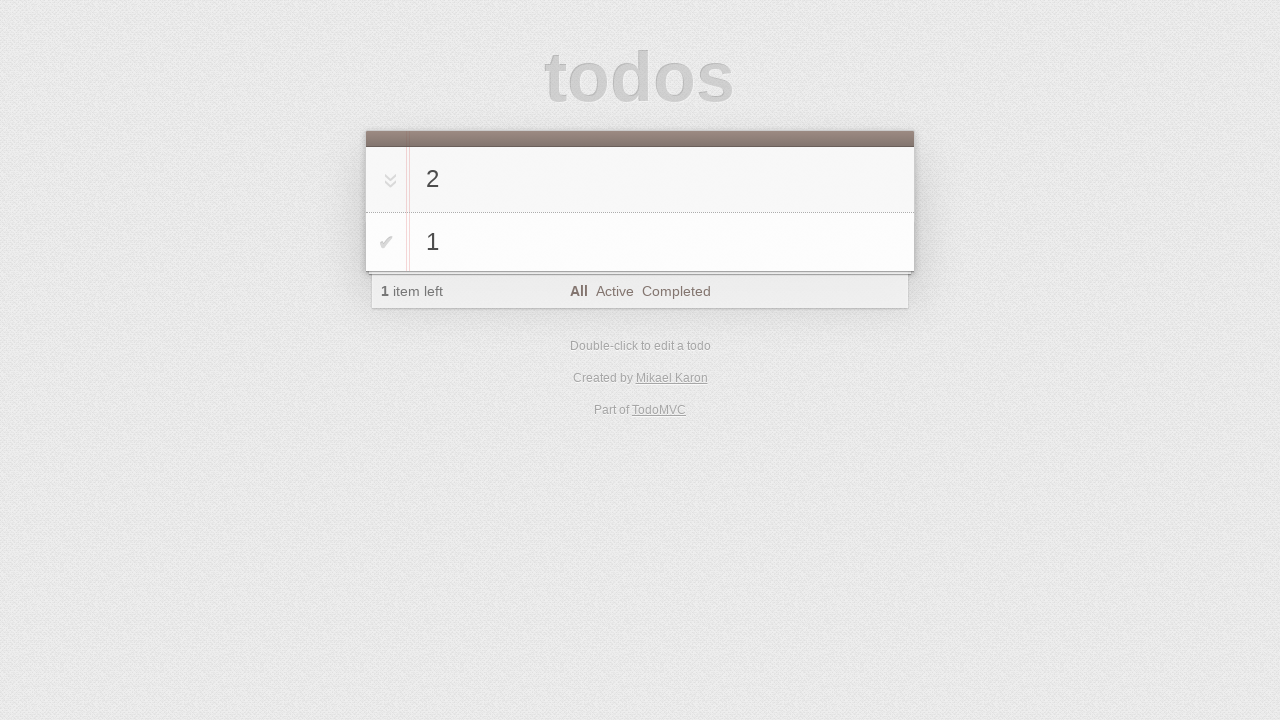

Pressed Enter to add second task on #new-todo
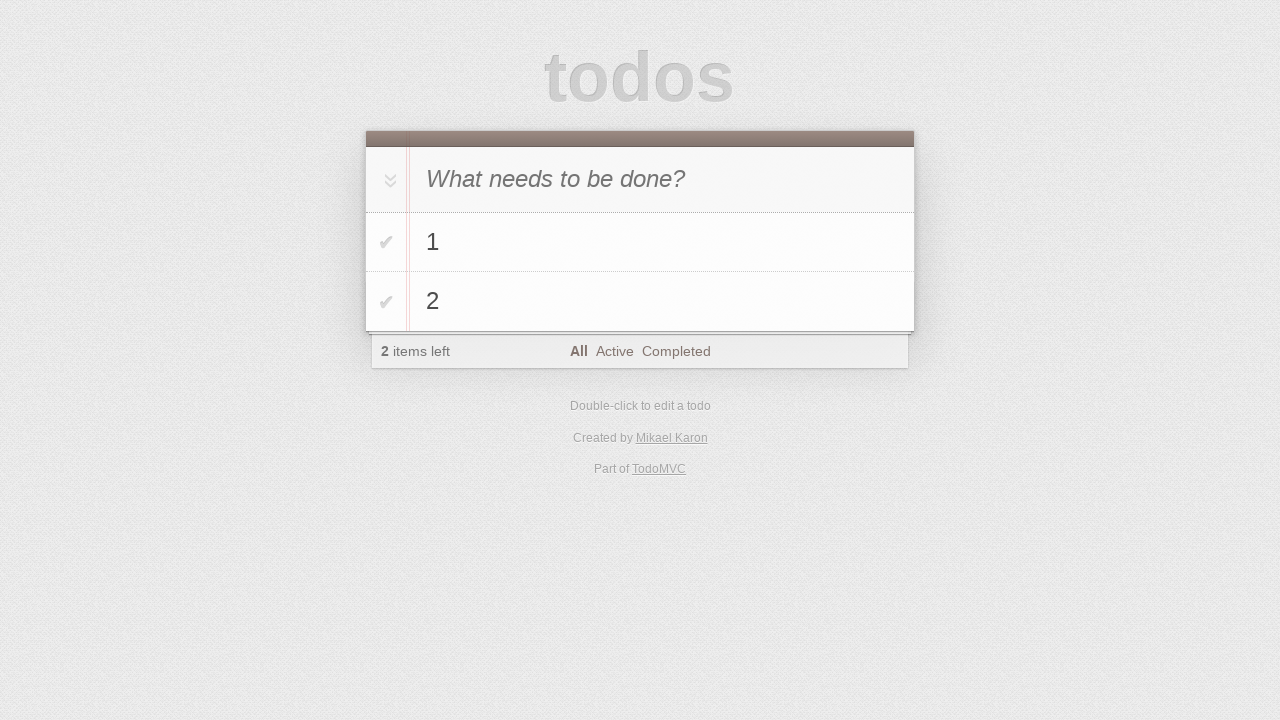

Clicked toggle-all button to complete both tasks at (388, 180) on #toggle-all
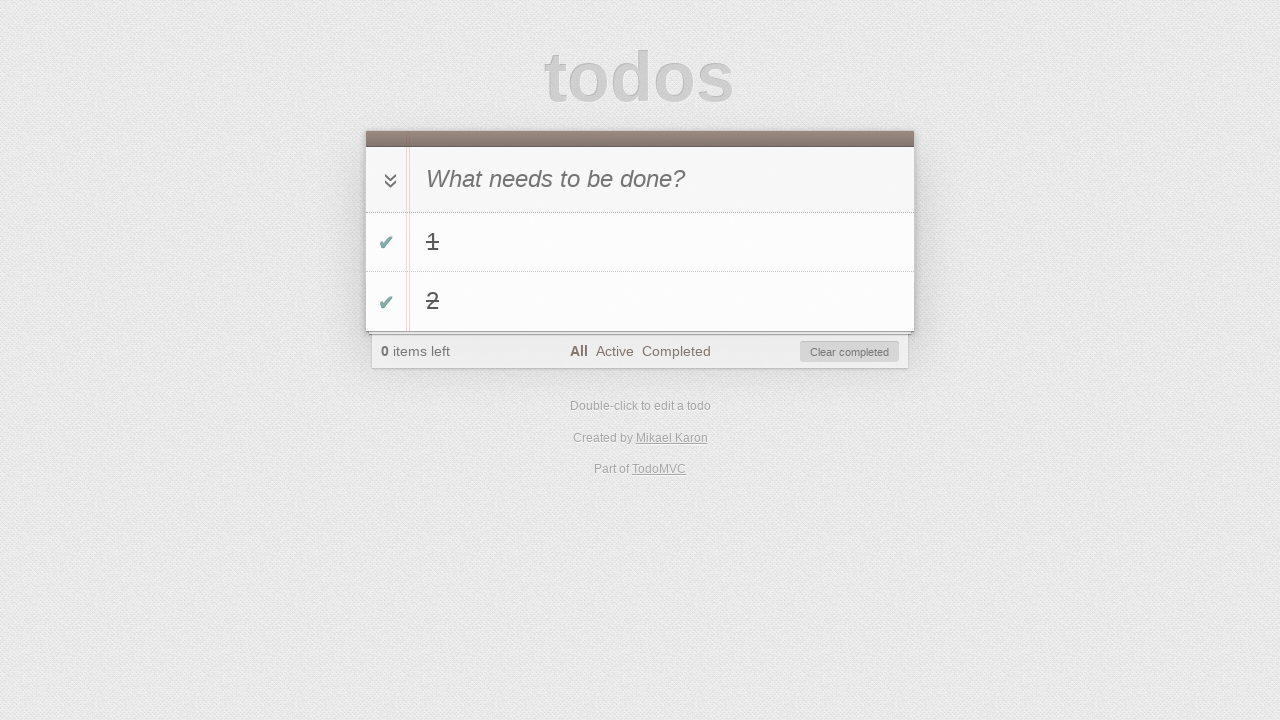

Clicked on Completed filter at (676, 351) on text=Completed
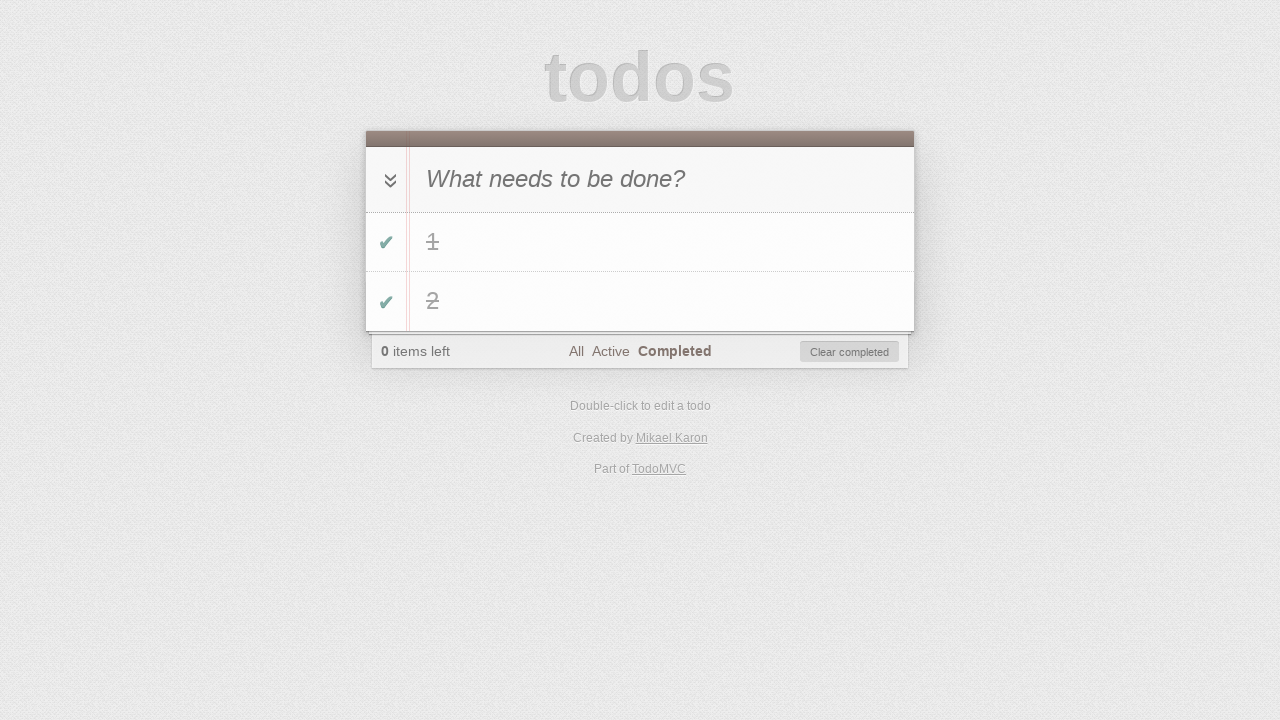

Hovered over task '1' to reveal delete button at (640, 242) on #todo-list > li >> internal:has-text="1"i
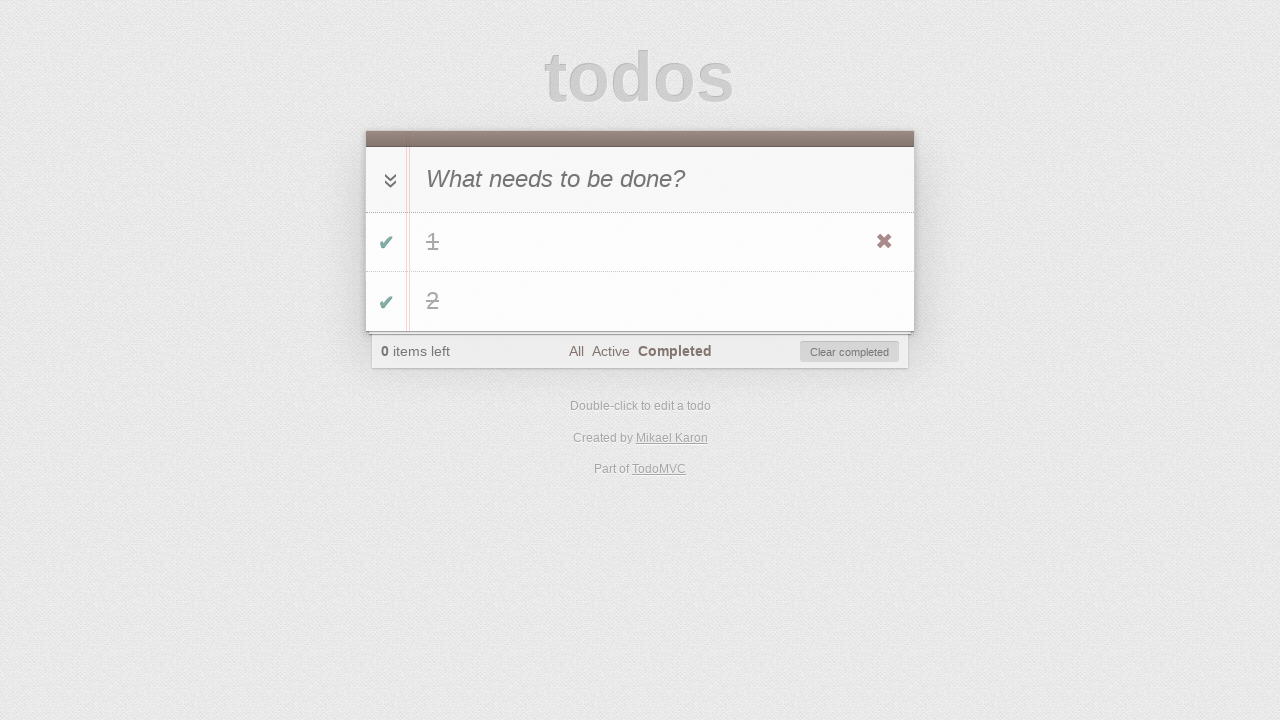

Clicked delete button to remove task '1' at (884, 242) on #todo-list > li >> internal:has-text="1"i >> .destroy
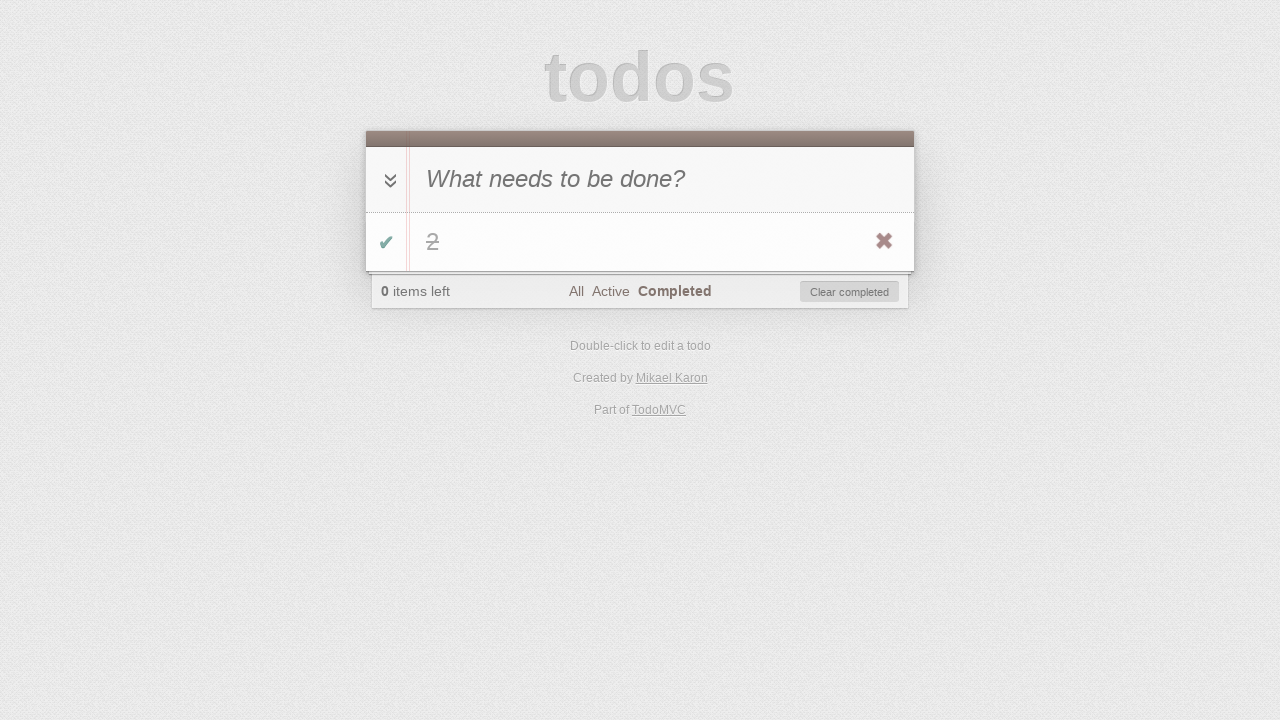

Waited for task '2' to be visible in todo list
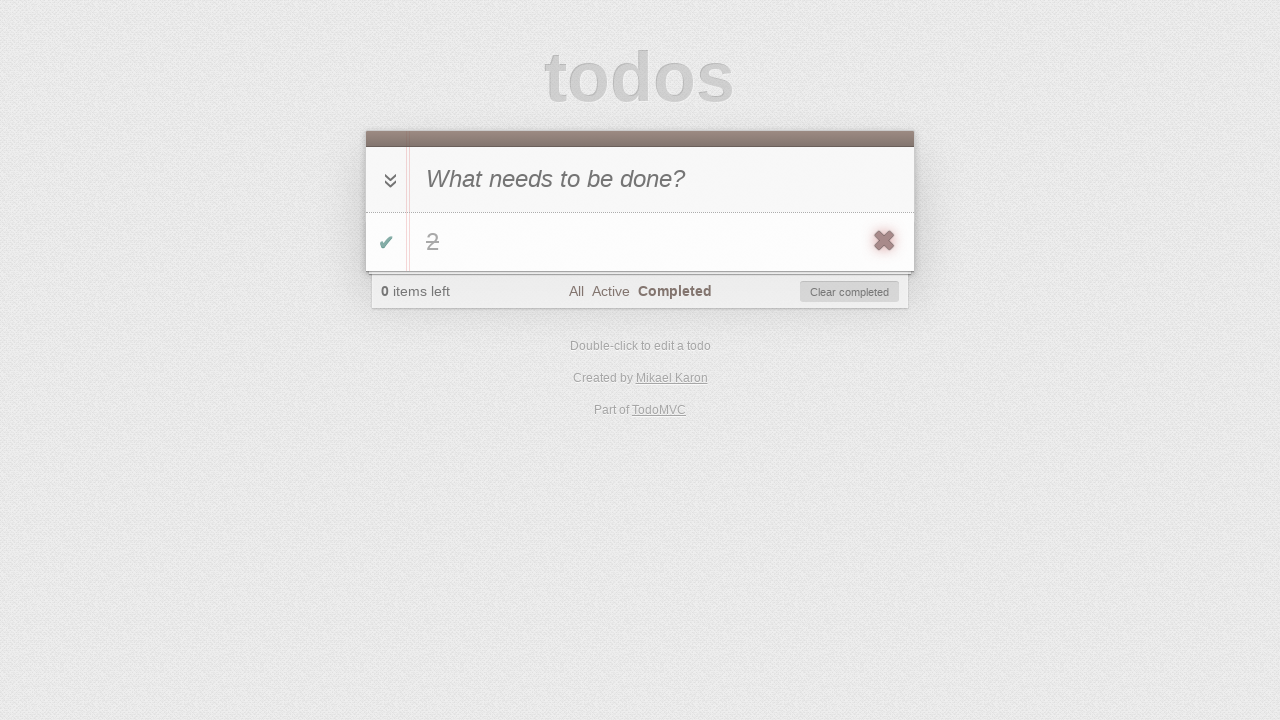

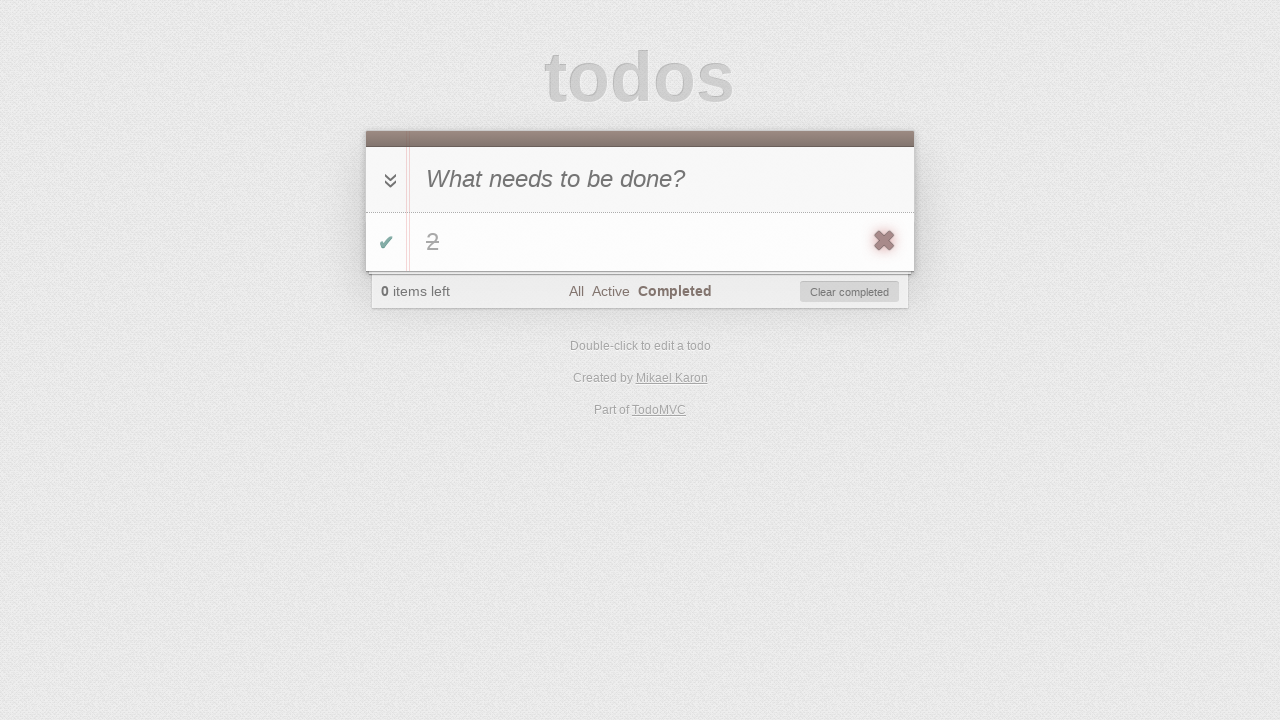